Tests autosuggestive dropdown functionality by typing a partial text, waiting for suggestions to appear, and selecting a specific option from the dropdown list.

Starting URL: https://rahulshettyacademy.com/dropdownsPractise/

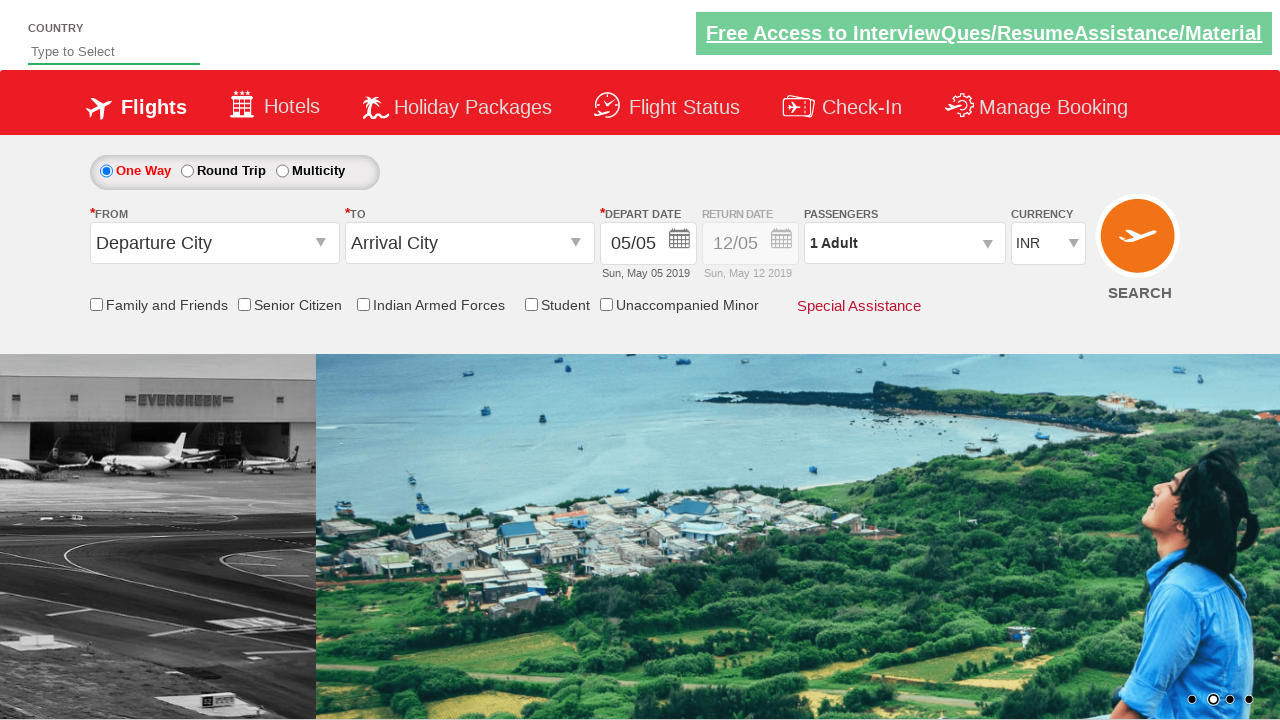

Filled autosuggest field with 'ind' to trigger dropdown suggestions on #autosuggest
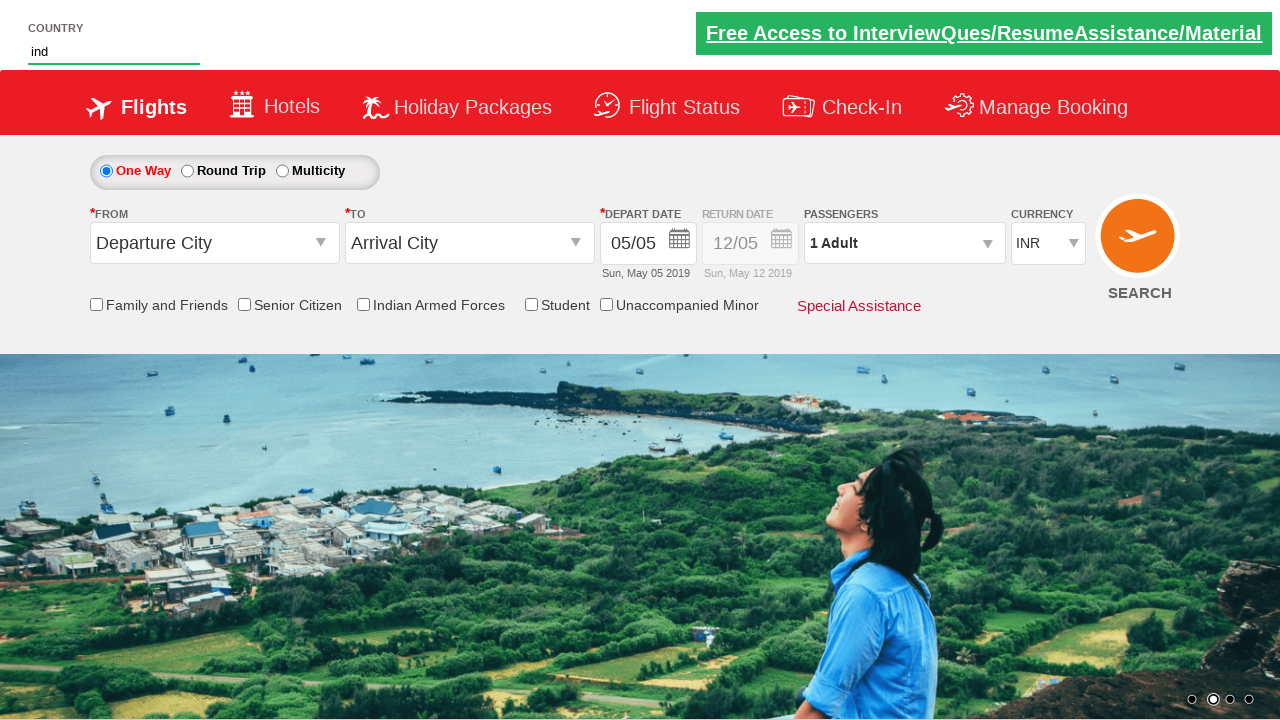

Dropdown suggestions appeared after typing partial text
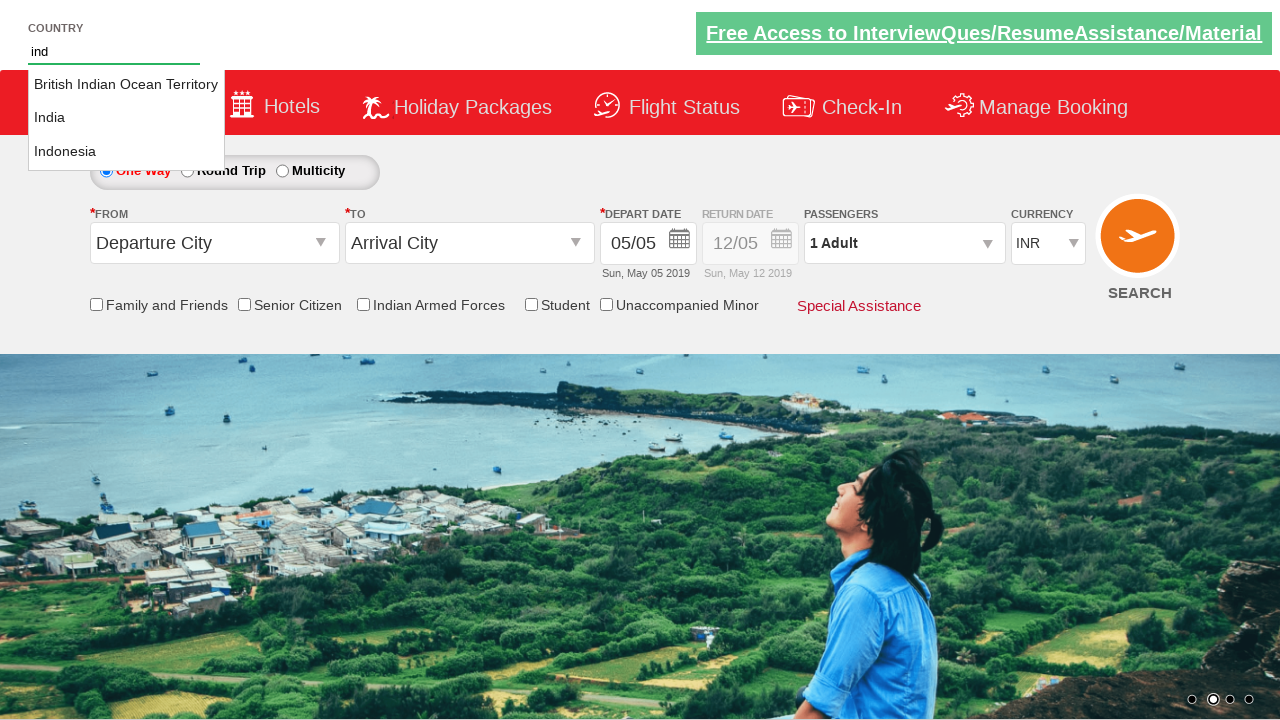

Selected 'Indonesia' from dropdown suggestions at (126, 152) on xpath=//li[@class='ui-menu-item']/a >> nth=2
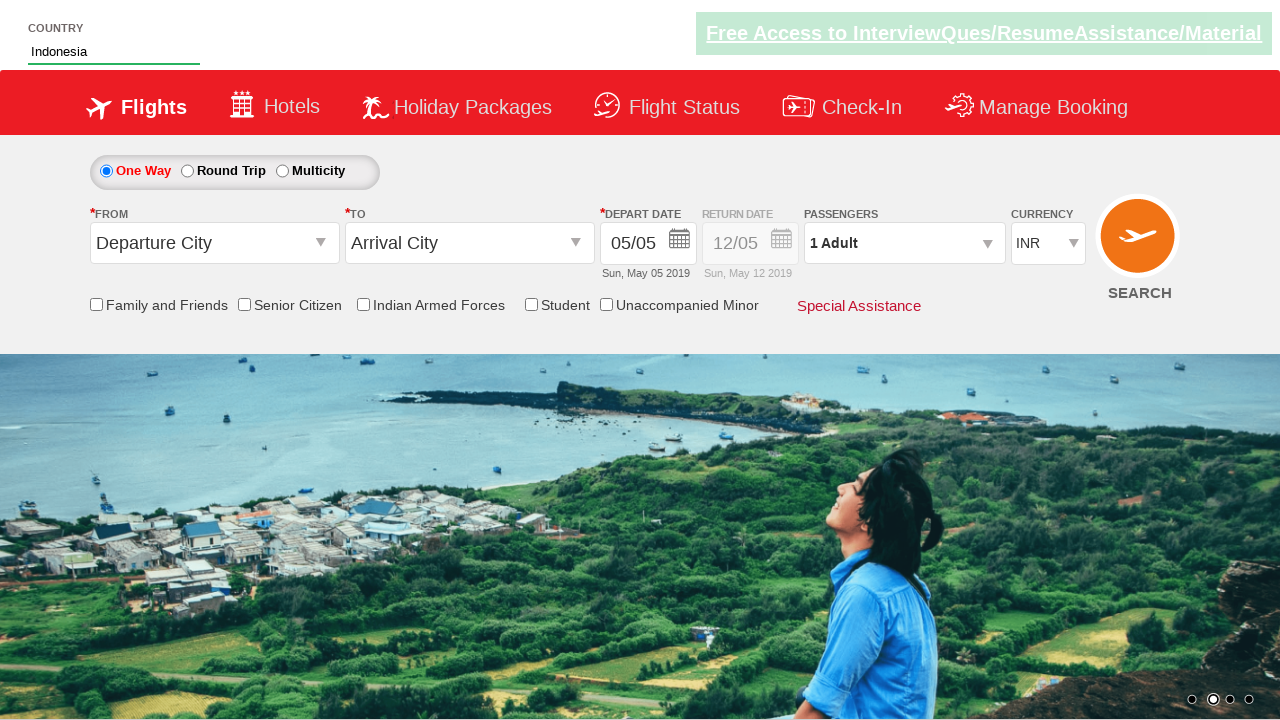

Verified that 'Indonesia' was successfully selected in the autosuggest field
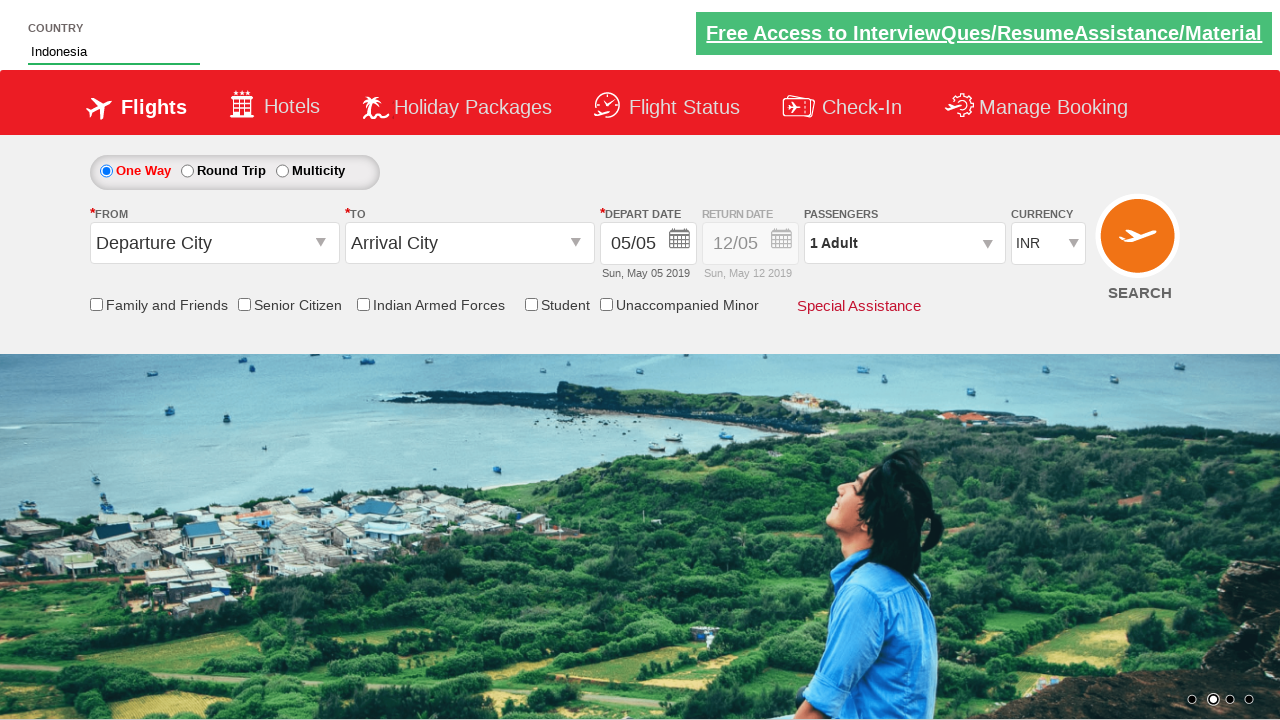

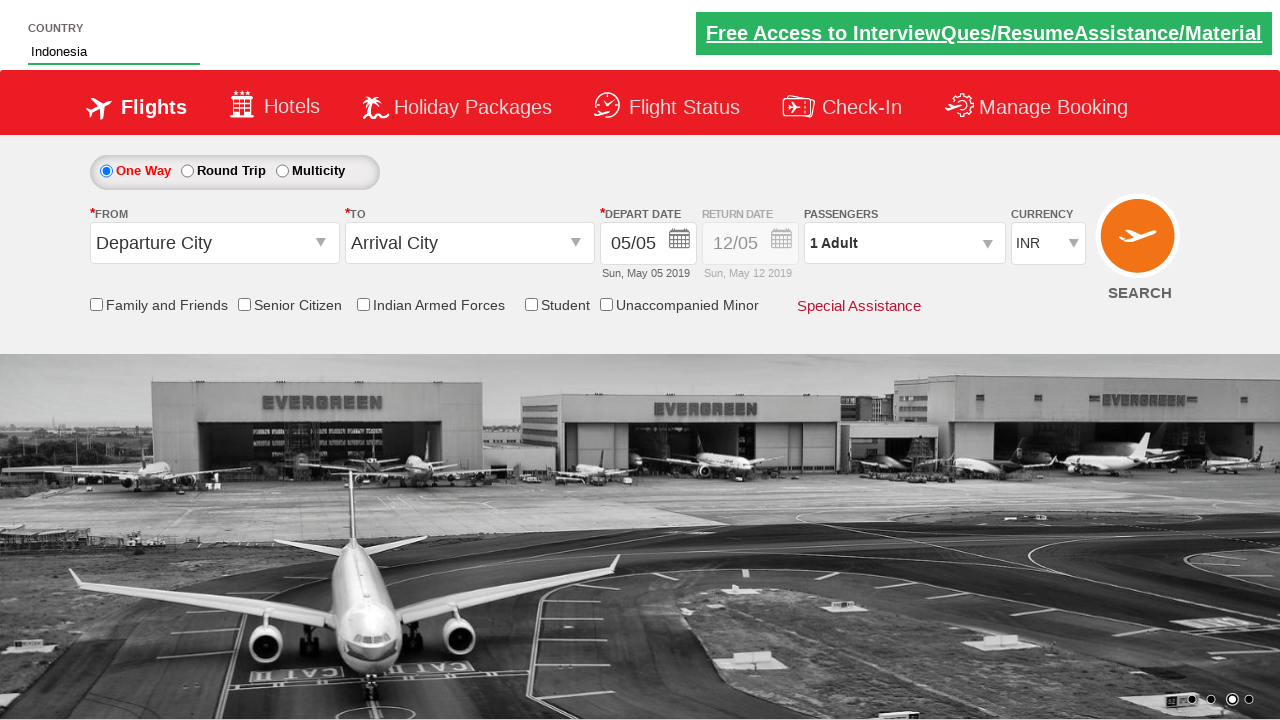